Tests adding todo items by creating two items and verifying they appear in the list

Starting URL: https://demo.playwright.dev/todomvc

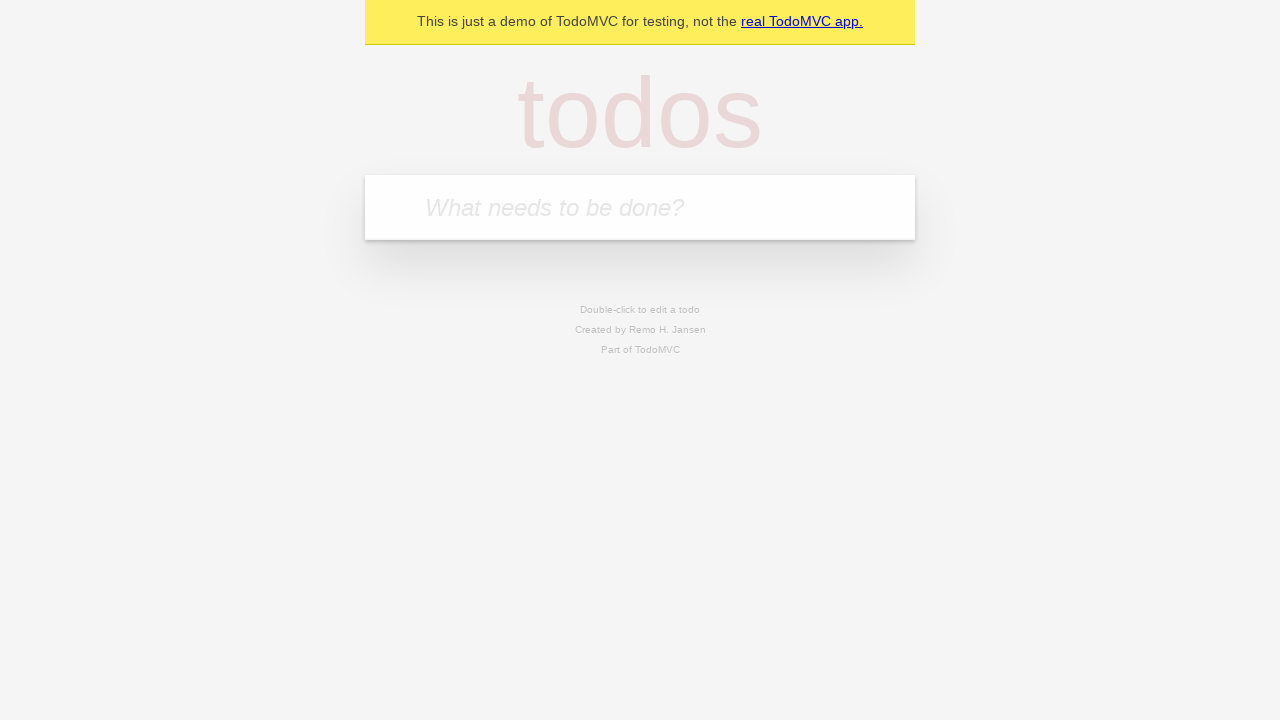

Filled first todo input with 'buy some cheese' on .new-todo
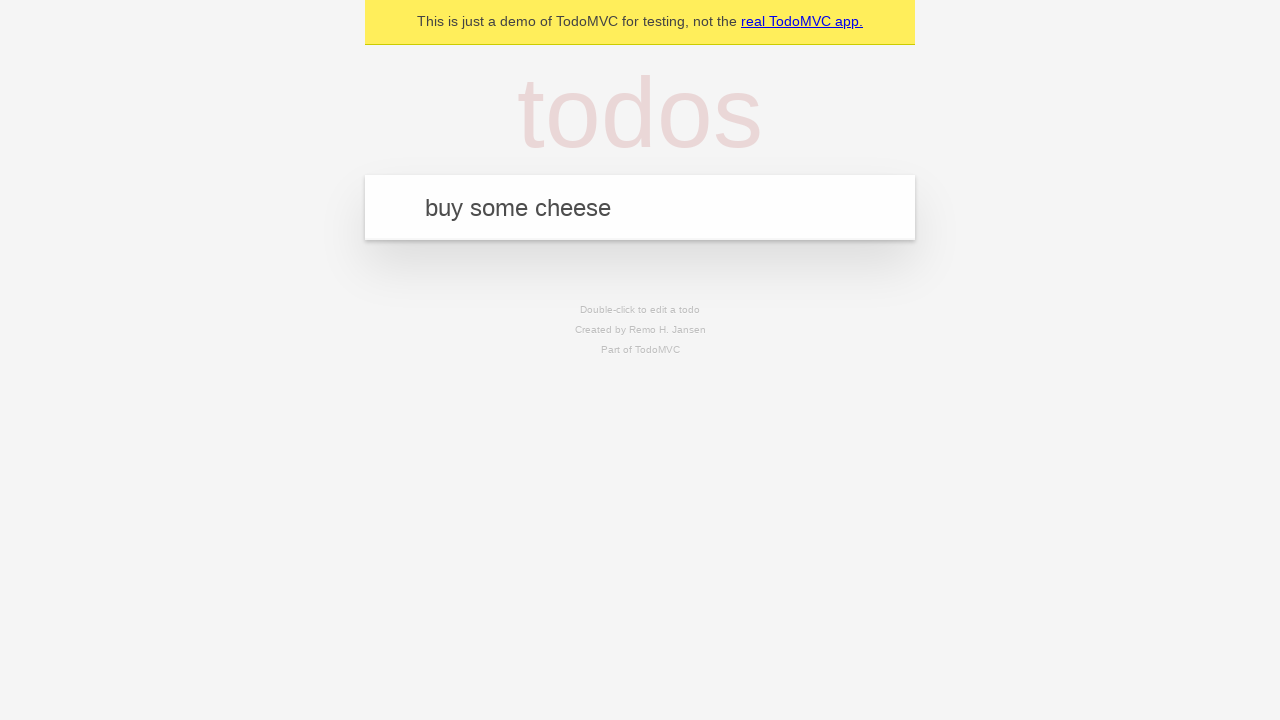

Pressed Enter to create first todo item on .new-todo
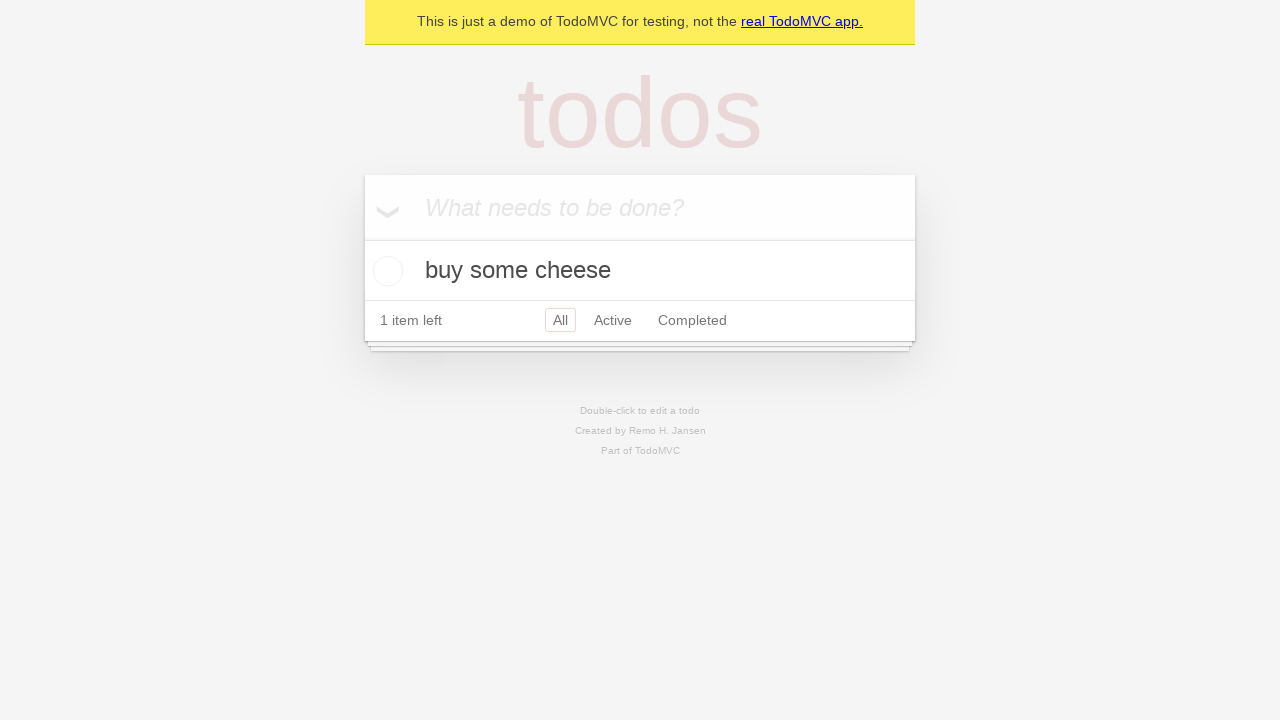

First todo item appeared in the list
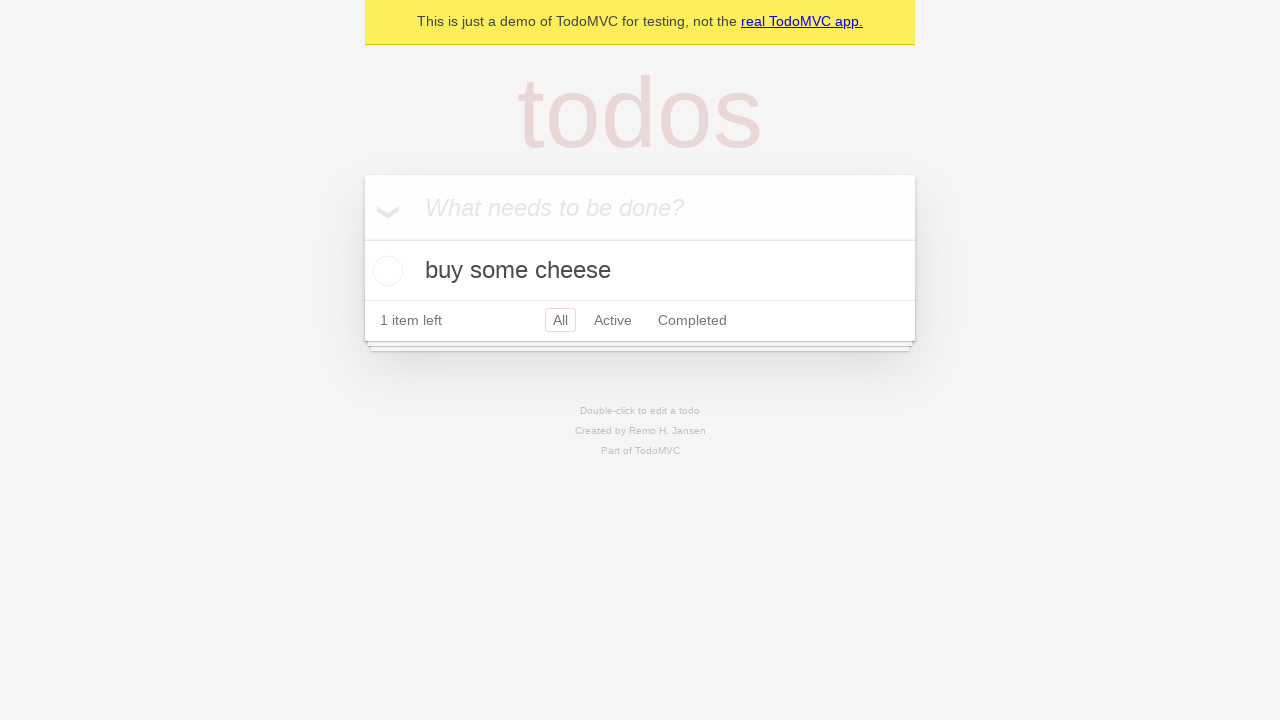

Filled second todo input with 'feed the cat' on .new-todo
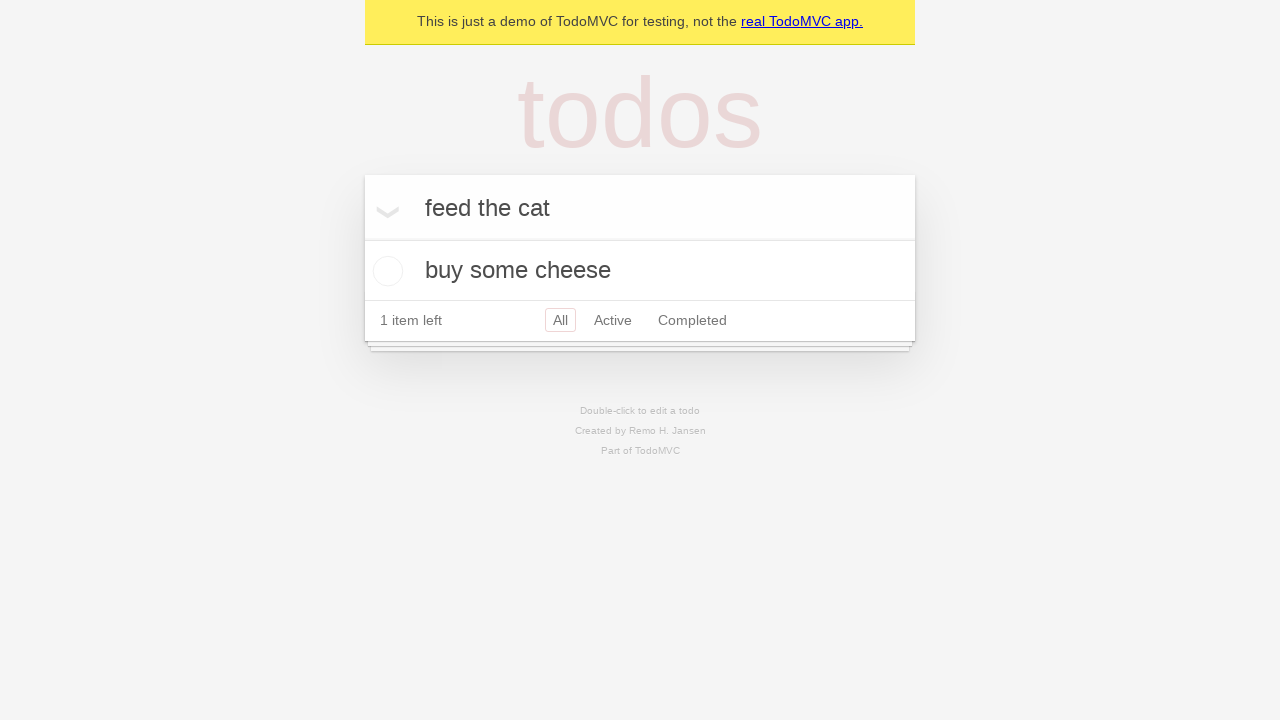

Pressed Enter to create second todo item on .new-todo
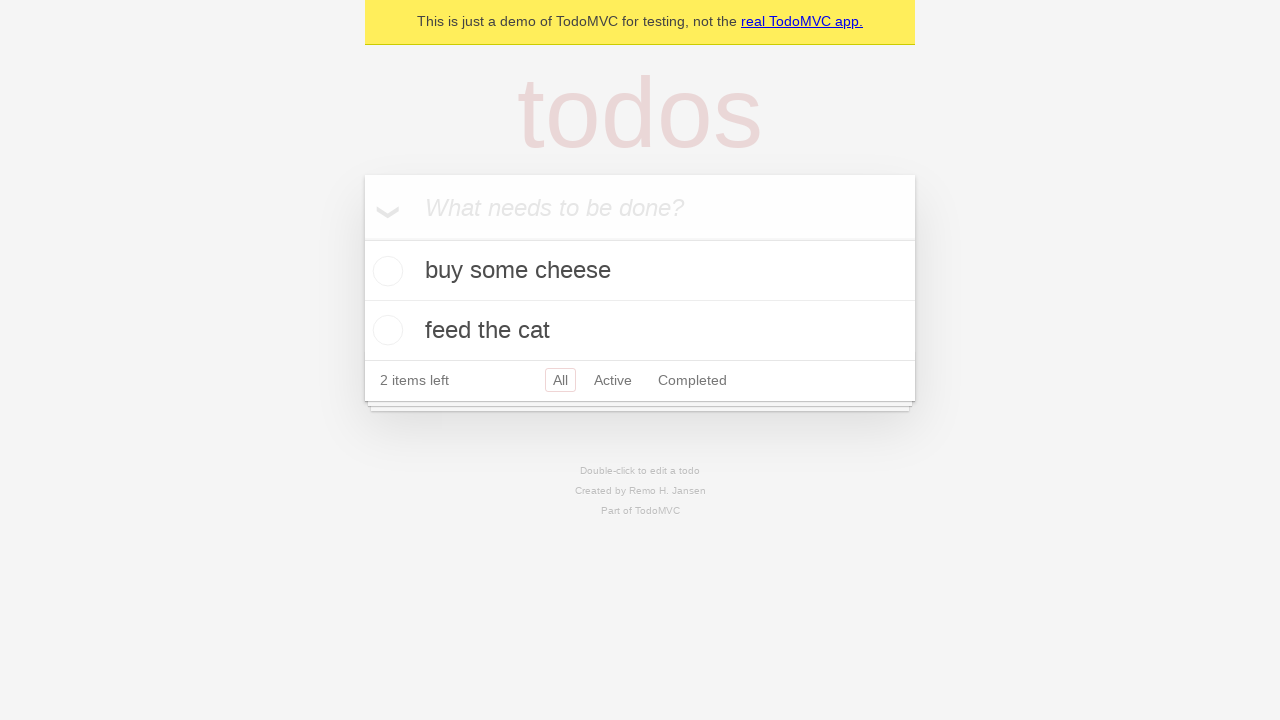

Second todo item appeared in the list
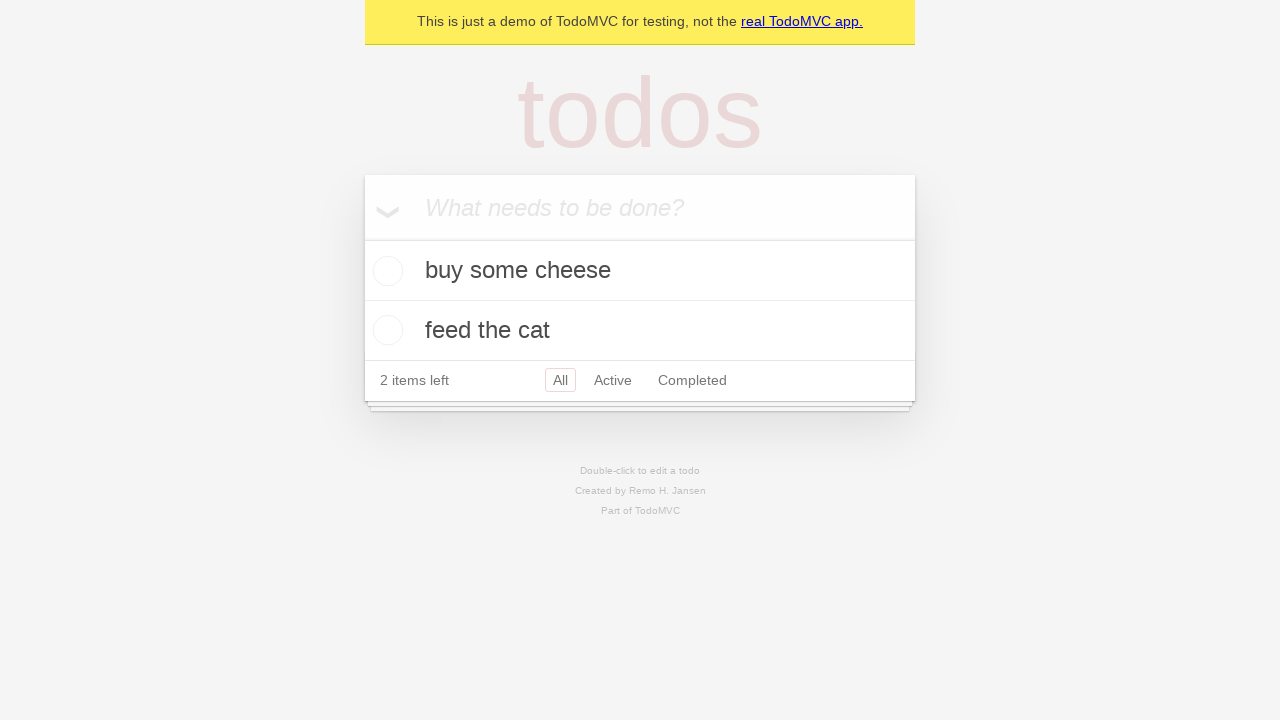

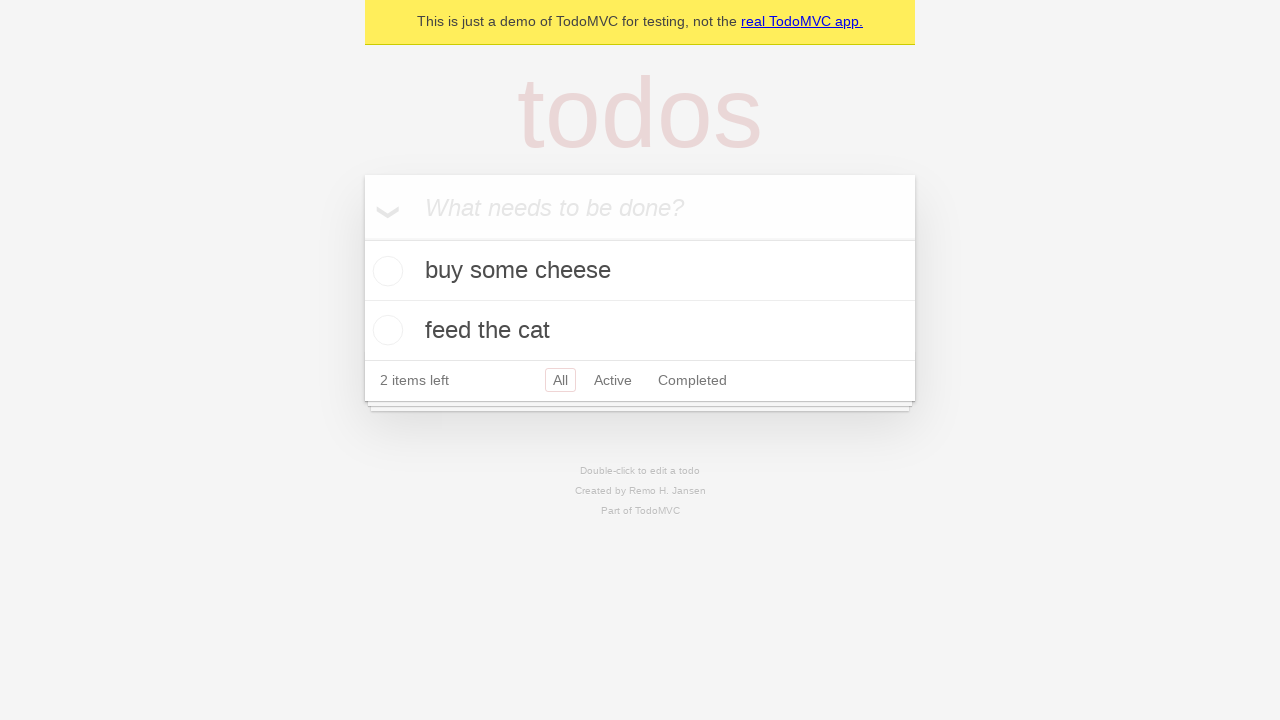